Tests the text box form on DemoQA by filling in full name, email, current address, and permanent address fields, then submitting the form

Starting URL: https://demoqa.com/text-box

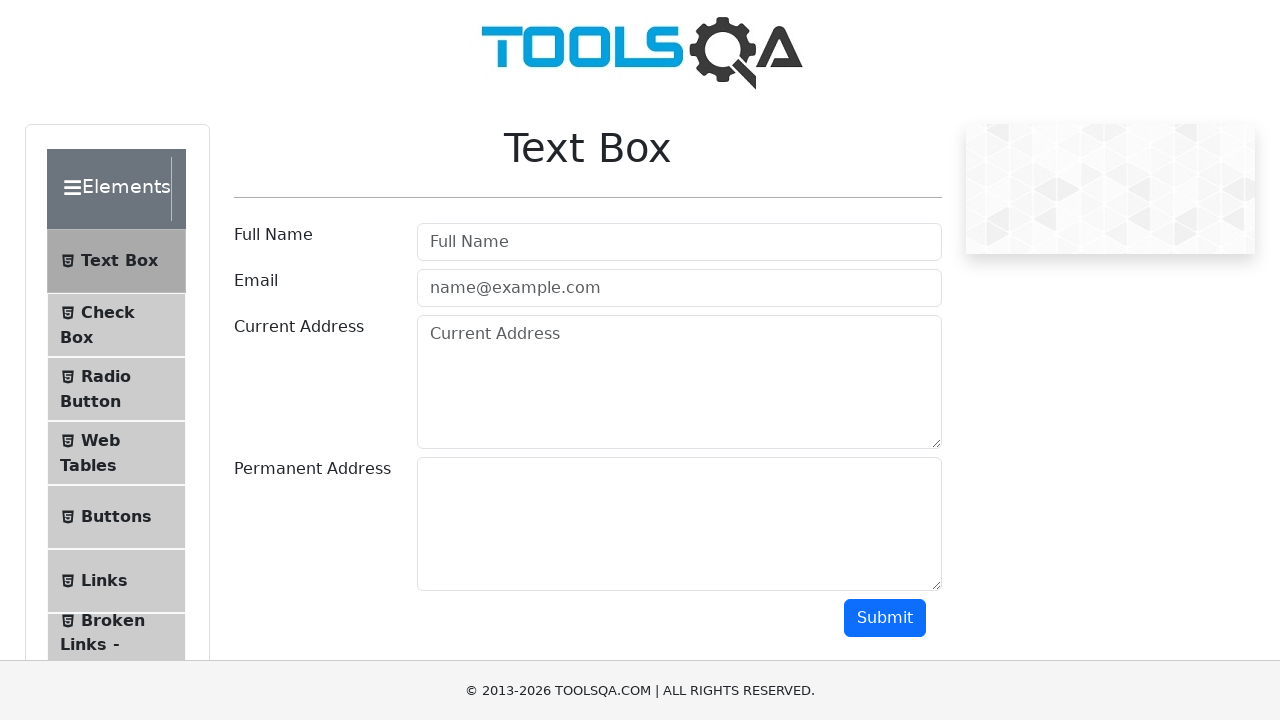

Filled Full Name field with 'Bob Johnson' on xpath=//input[@placeholder="Full Name"]
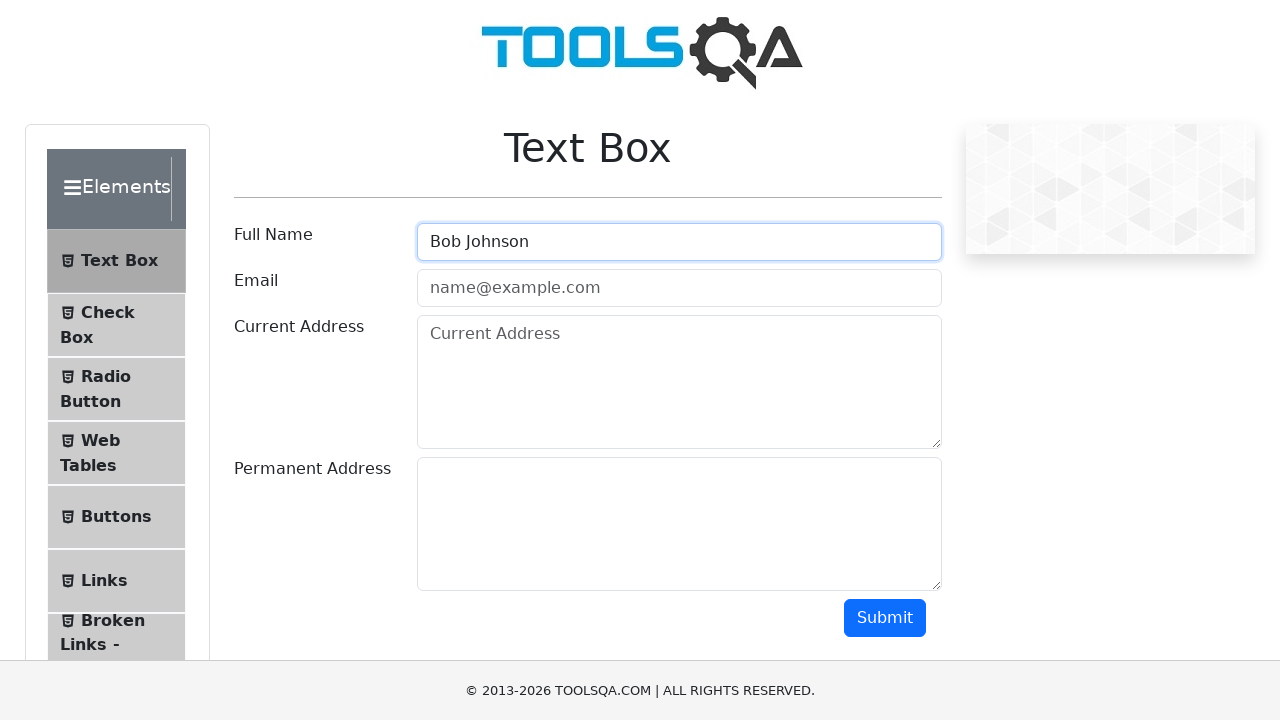

Filled email field with 'bob23@gmail.com' on xpath=//input[@placeholder="name@example.com"]
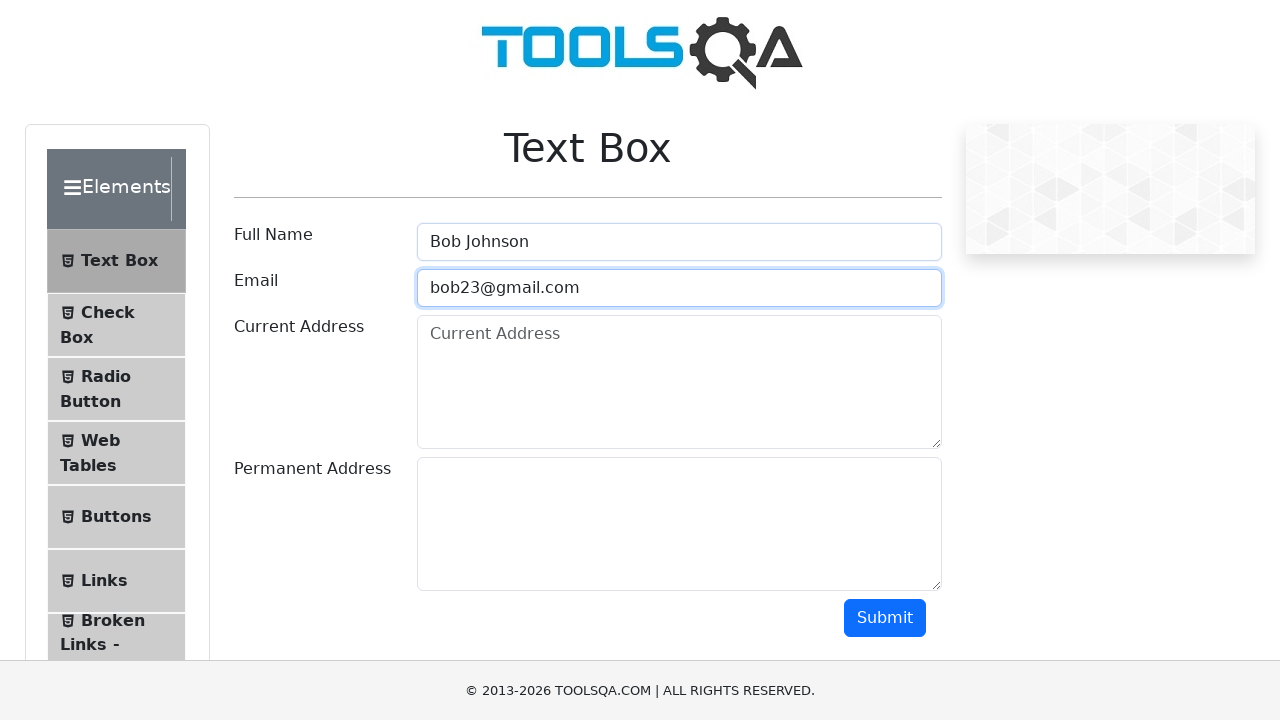

Filled current address field with 'Chicago' on xpath=//textarea[@id="currentAddress"]
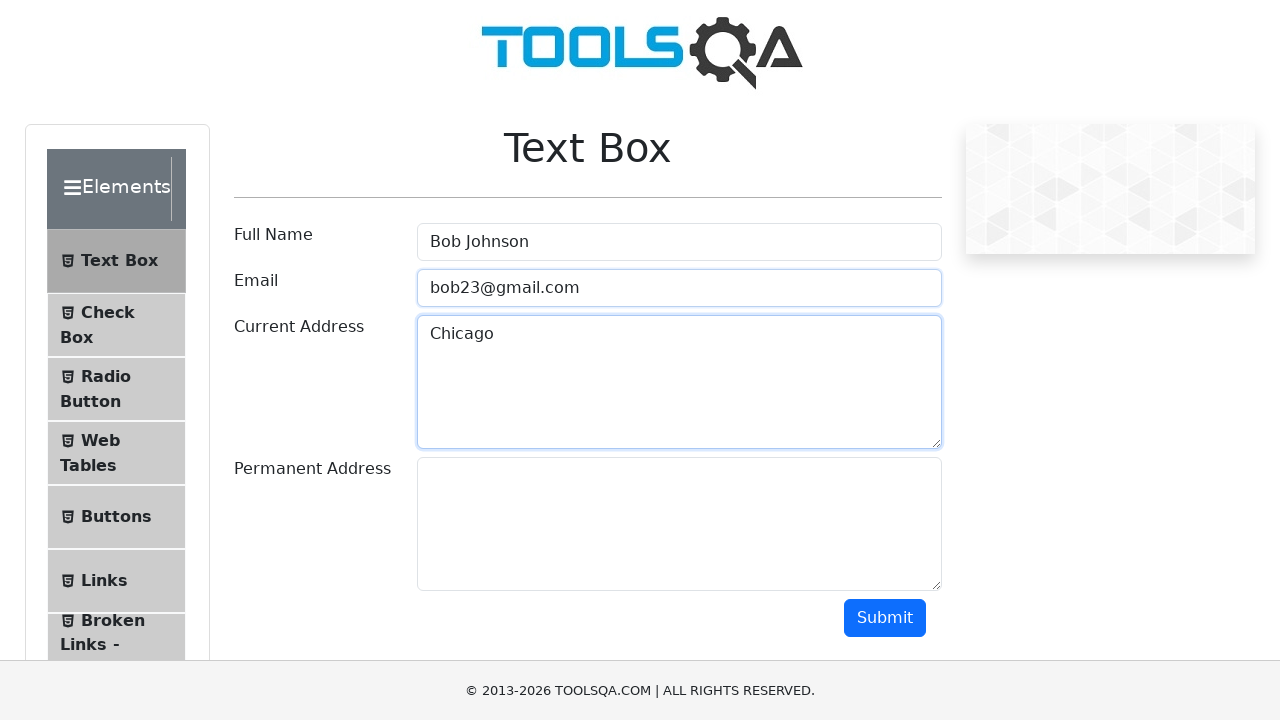

Filled permanent address field with 'Main Street 23' on xpath=//textarea[@id="permanentAddress"]
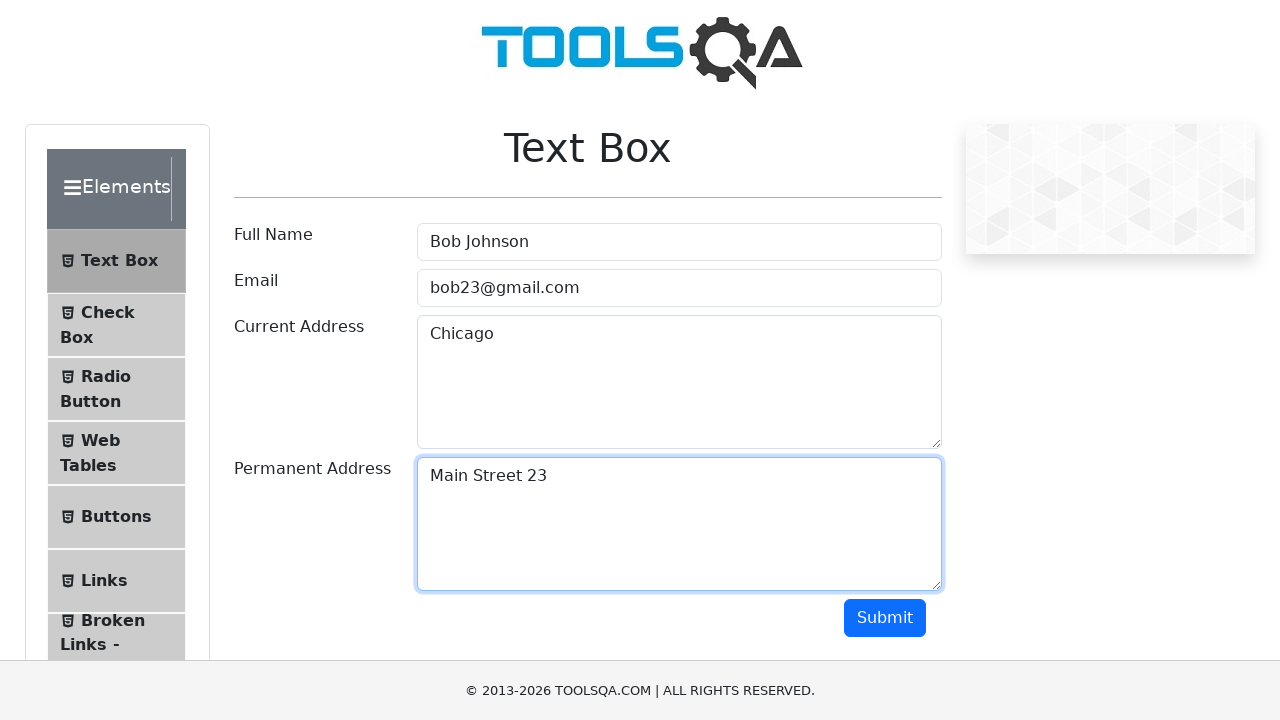

Clicked Submit button to submit the form at (885, 618) on xpath=//button[contains(text(), "Submit")]
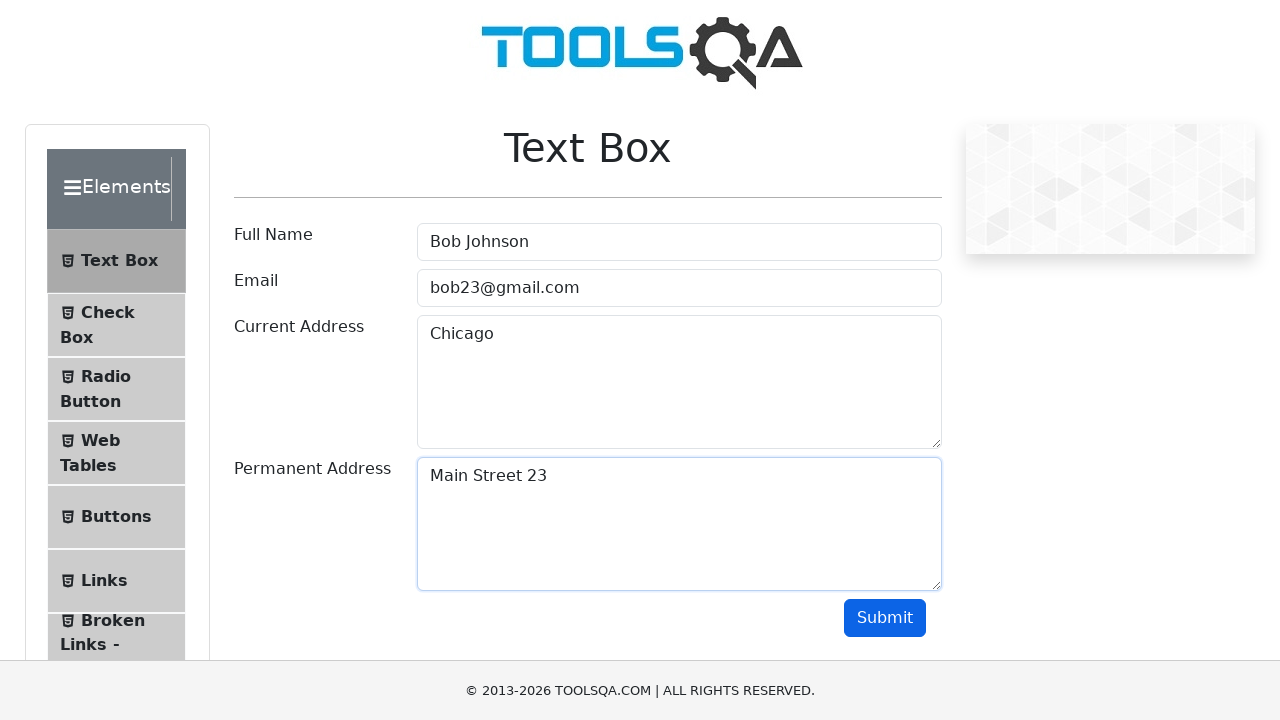

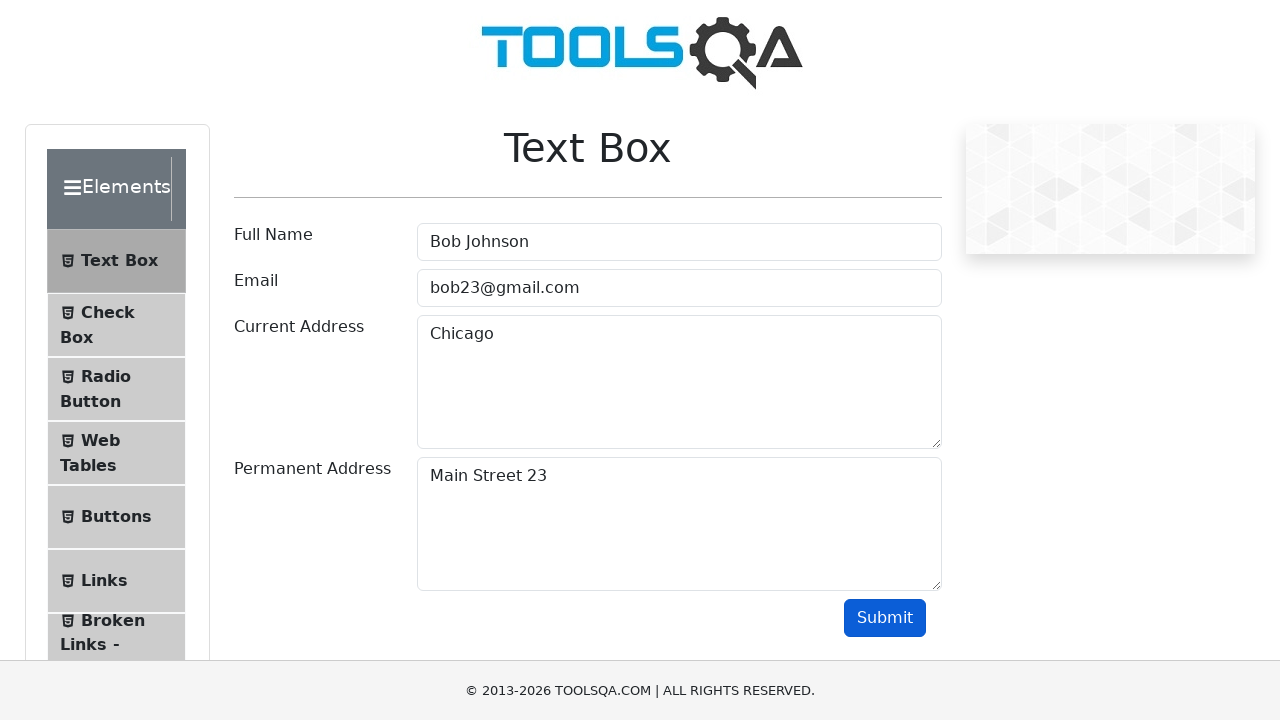